Navigates to the history section of the Louna band website and verifies content is displayed

Starting URL: https://louna.ru/

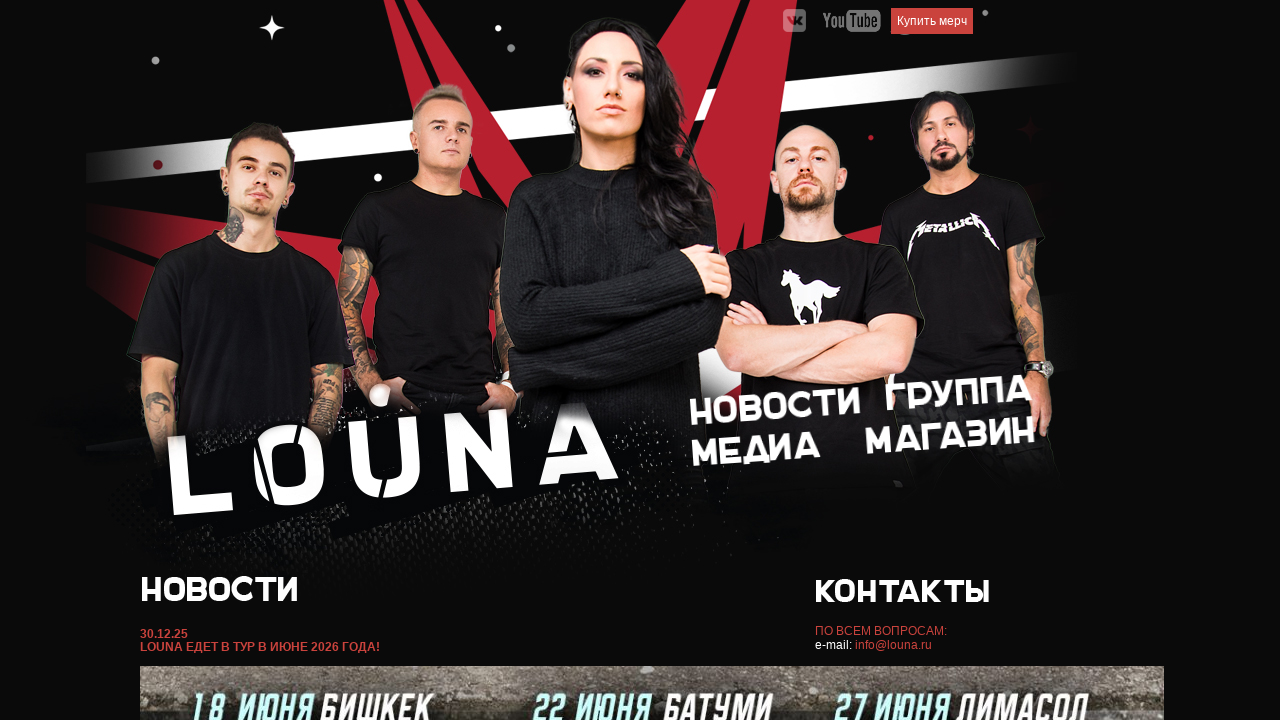

Clicked on the second menu link to navigate to history section at (959, 396) on xpath=//div[@id='menu']/a[2]/img
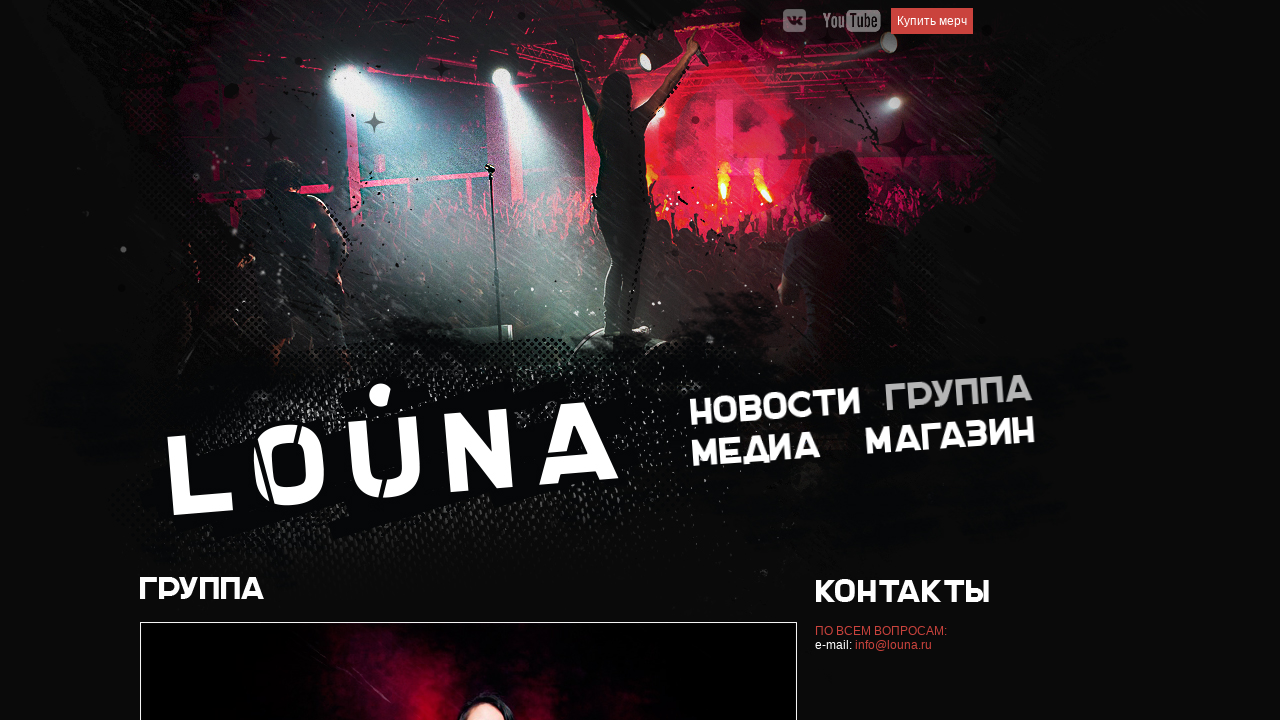

History section content loaded successfully
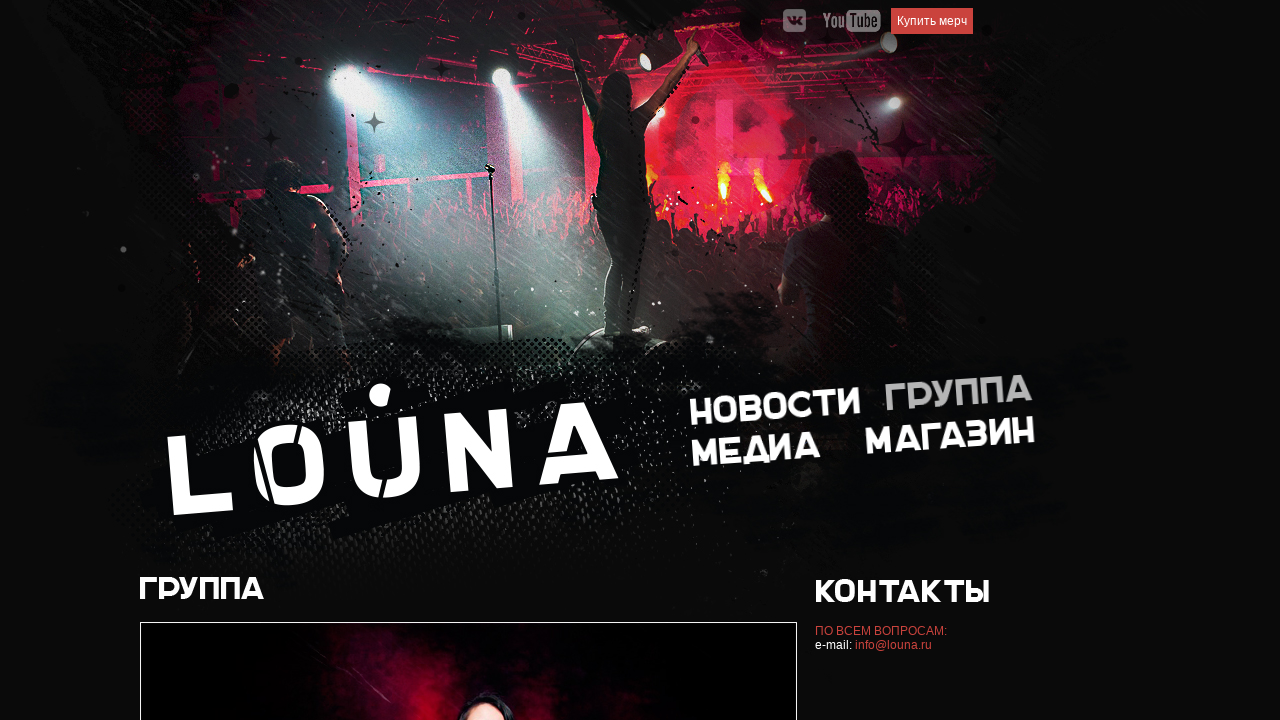

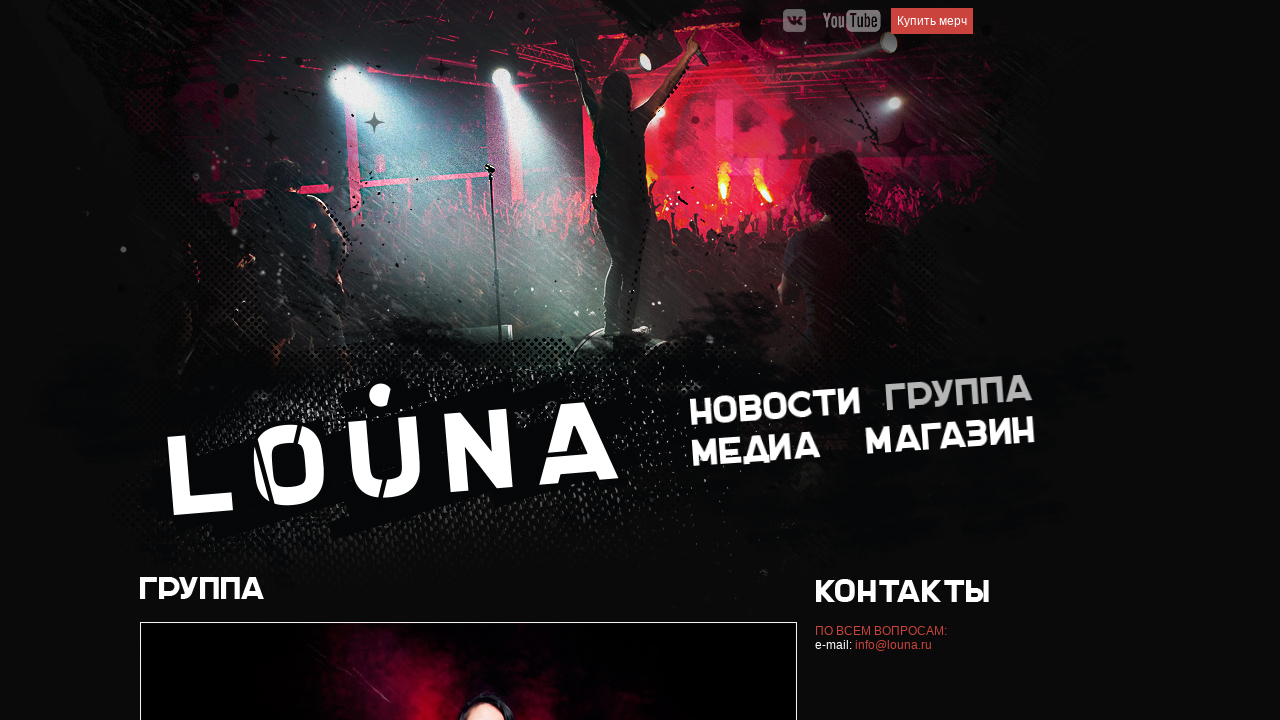